Tests dynamic content loading by clicking a button to get new user data and waiting for the user information to appear

Starting URL: http://syntaxprojects.com/dynamic-data-loading-demo.php

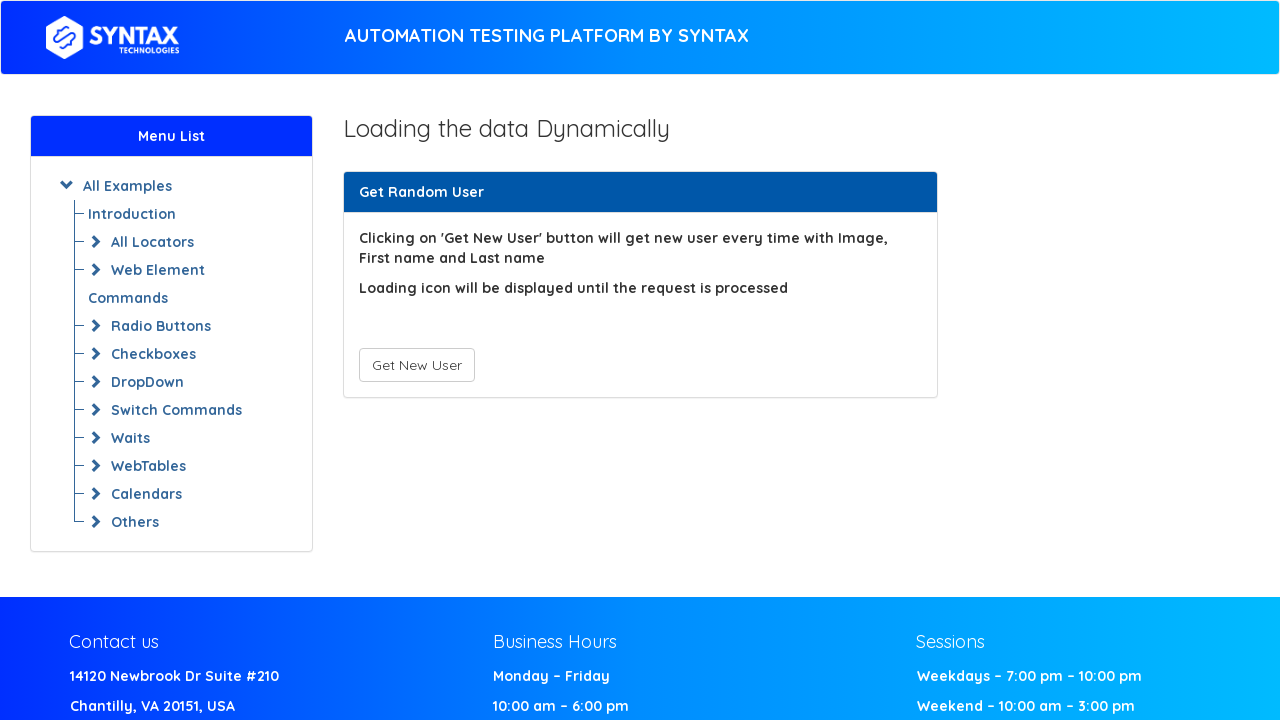

Clicked 'Get New User' button to trigger dynamic content loading at (416, 365) on #save
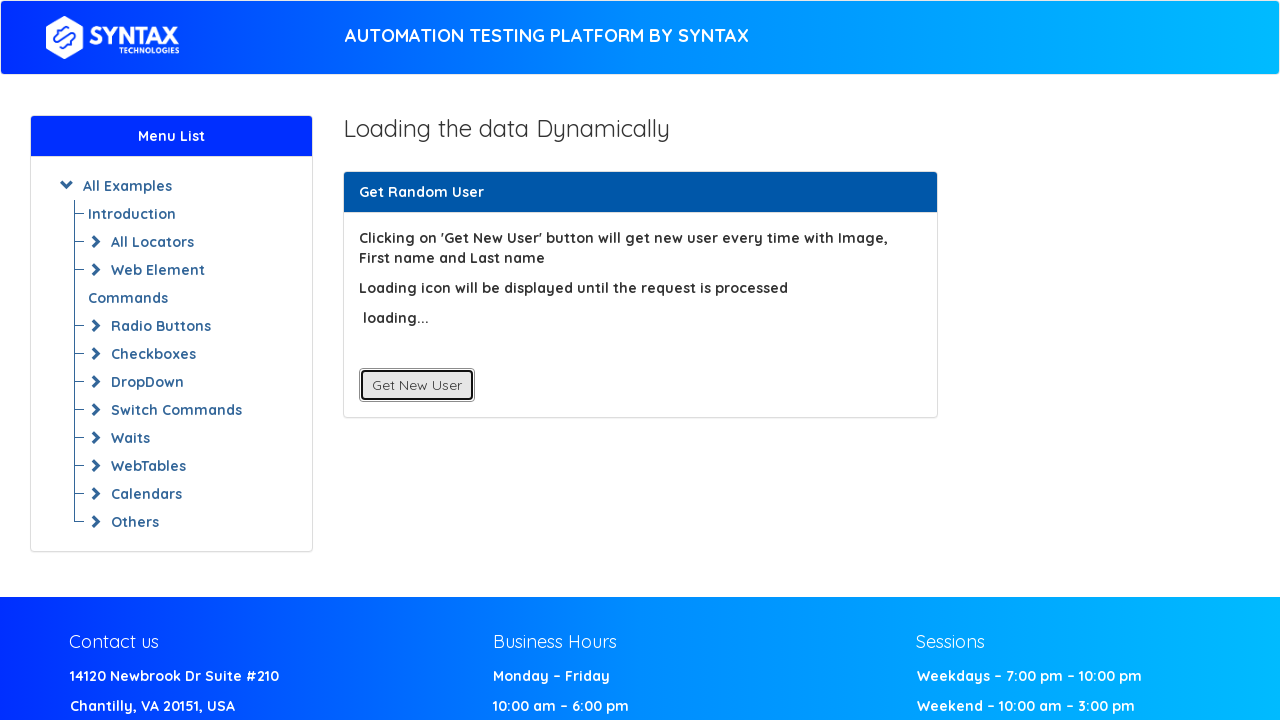

Waited for dynamically loaded user information to appear
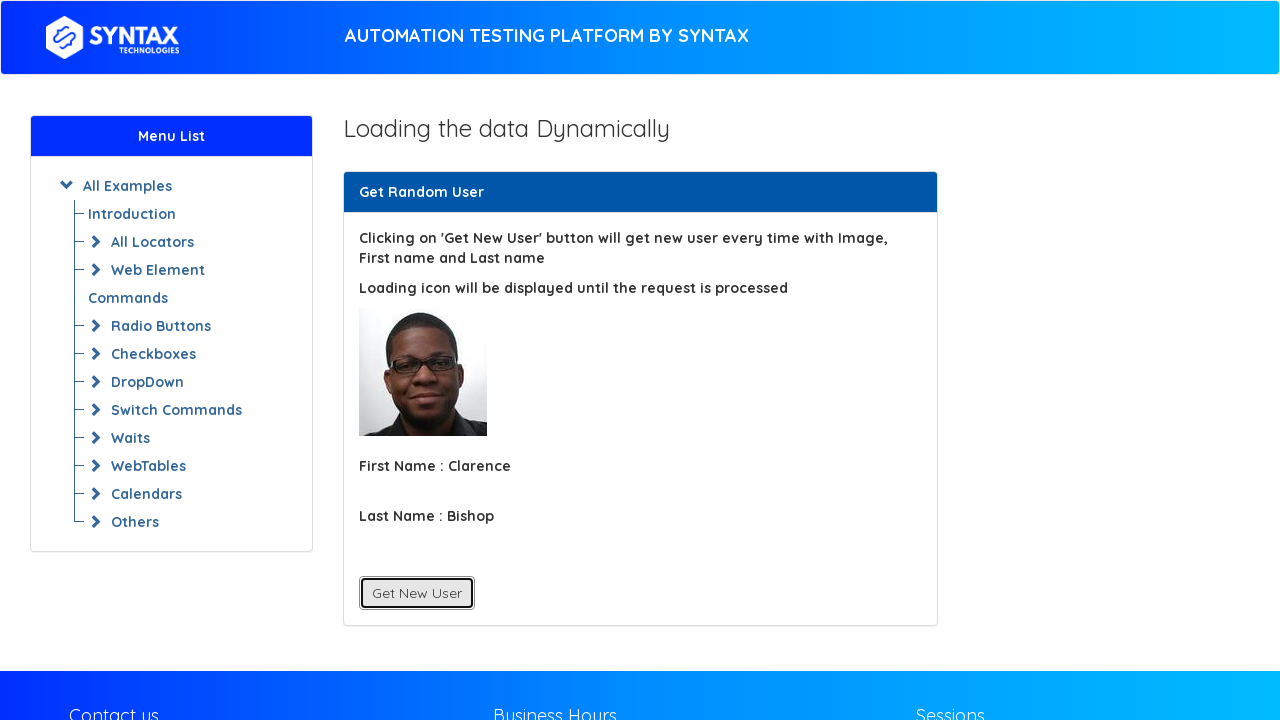

Located first name element
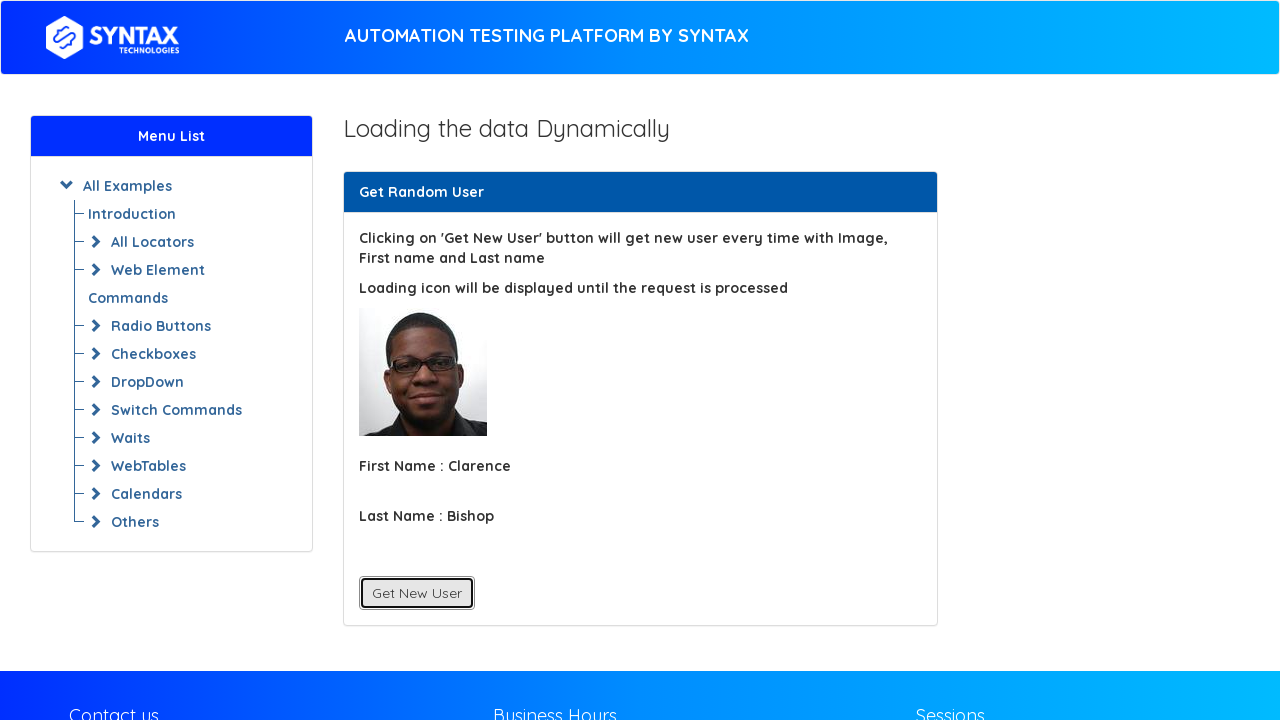

Retrieved and printed first name text content
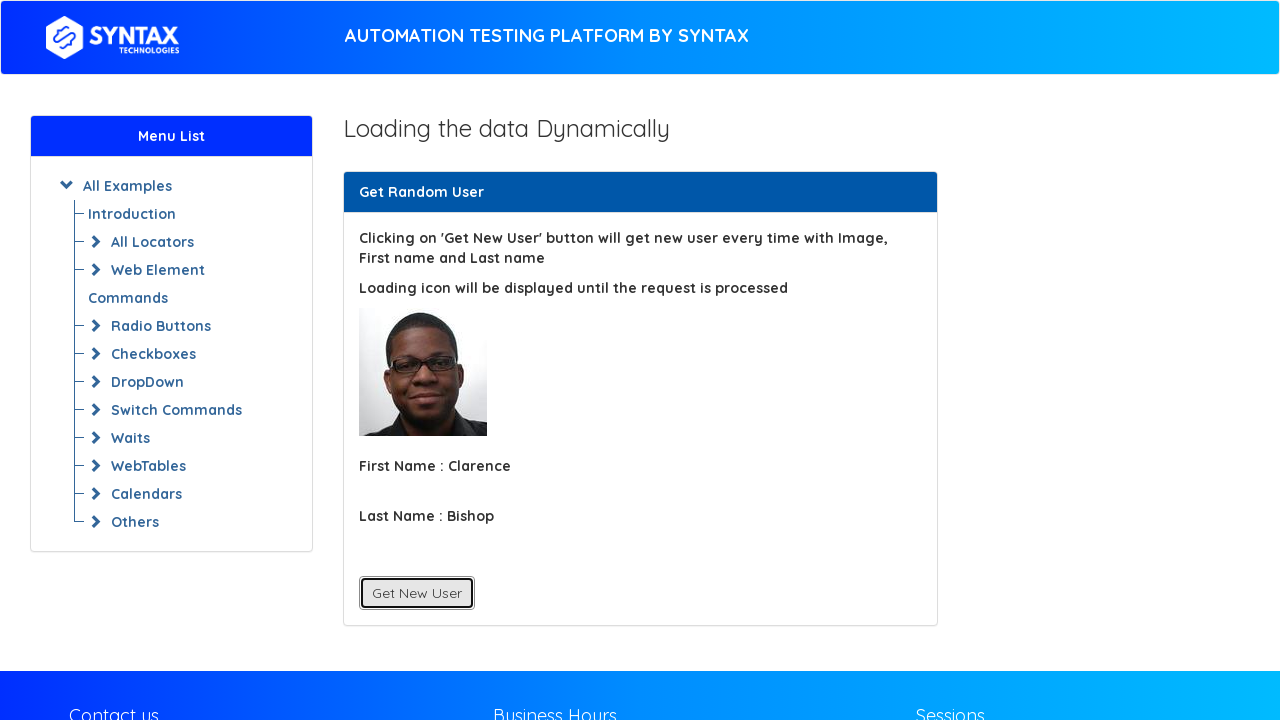

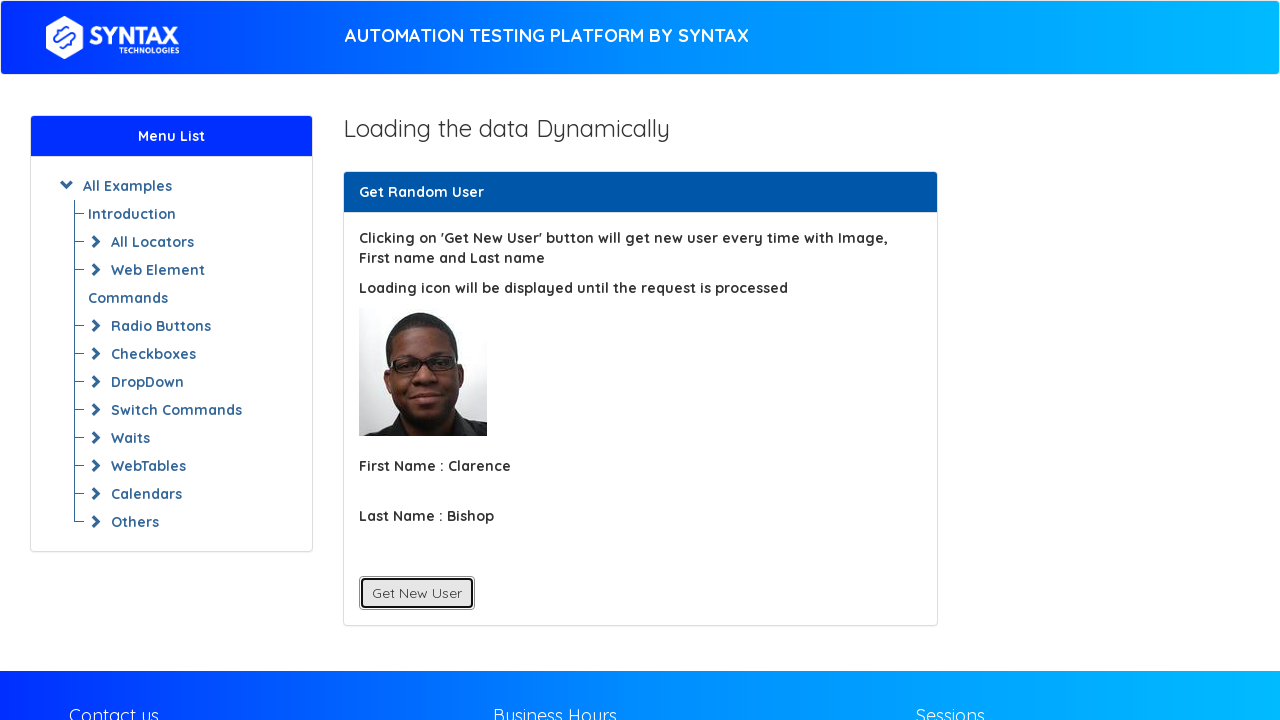